Tests that new todo items are appended to the bottom of the list by creating 3 items and verifying the count display

Starting URL: https://demo.playwright.dev/todomvc

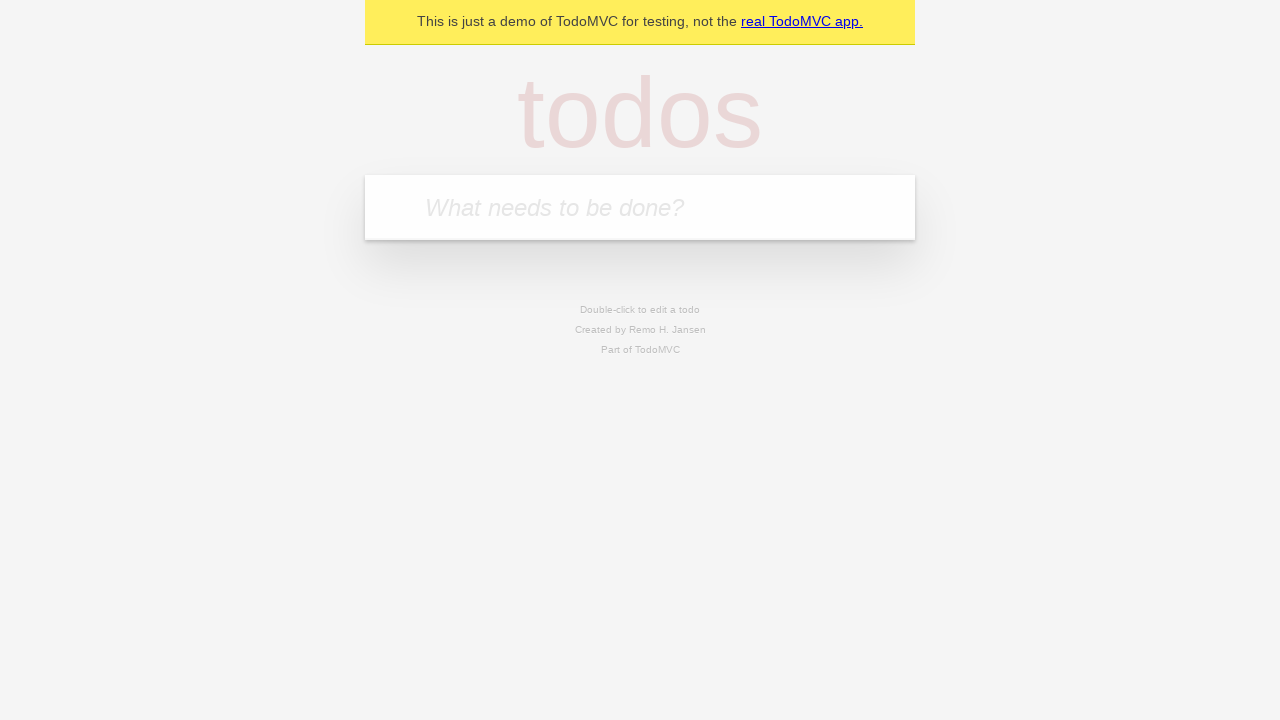

Filled todo input with 'buy some cheese' on internal:attr=[placeholder="What needs to be done?"i]
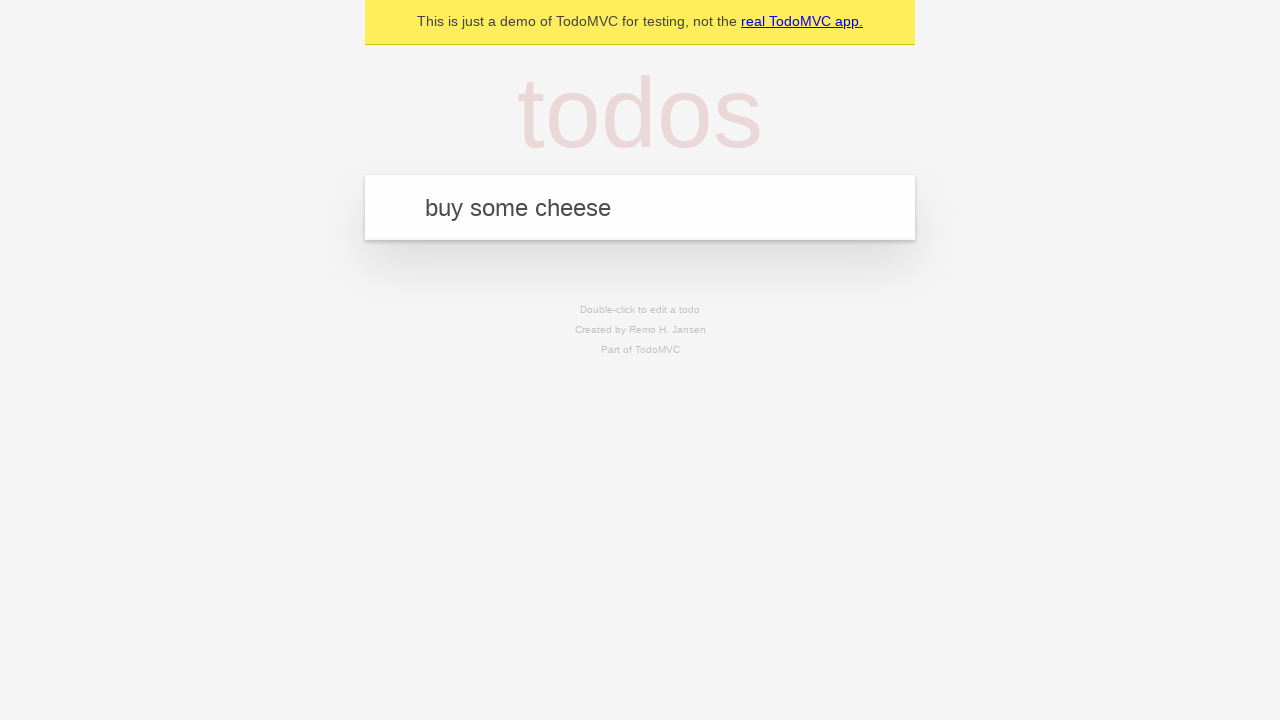

Pressed Enter to add todo item 'buy some cheese' on internal:attr=[placeholder="What needs to be done?"i]
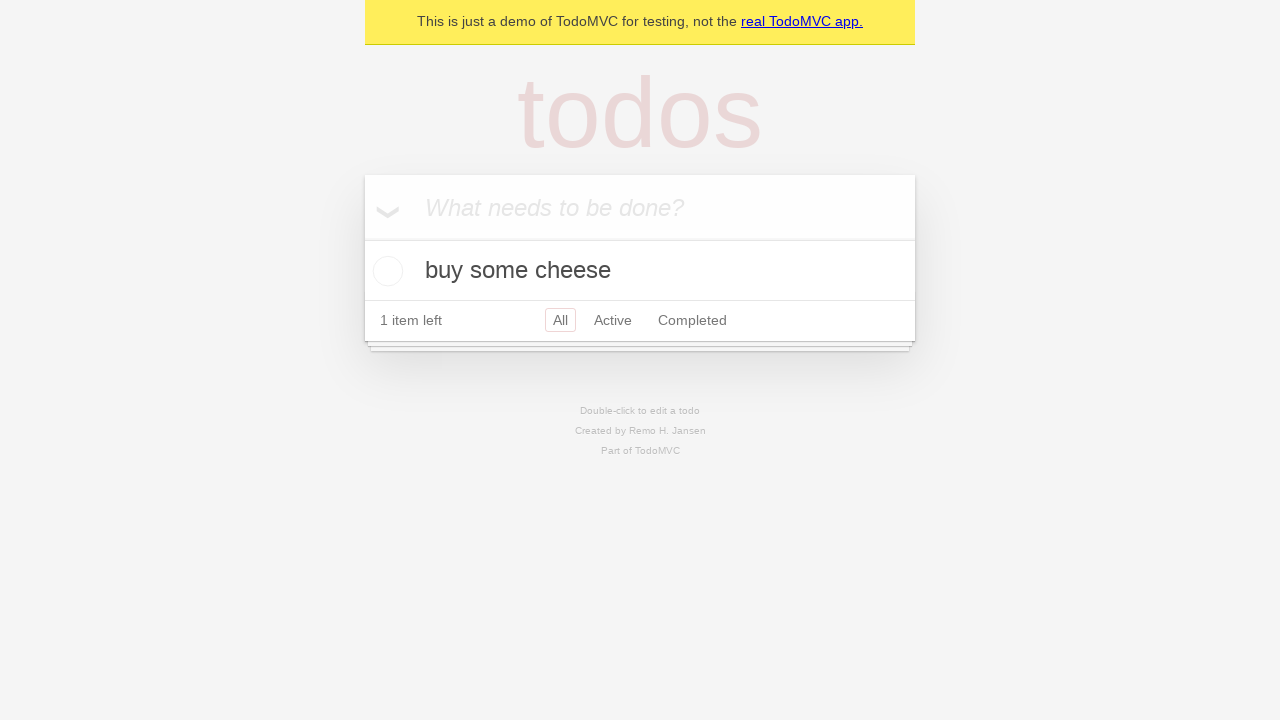

Filled todo input with 'feed the cat' on internal:attr=[placeholder="What needs to be done?"i]
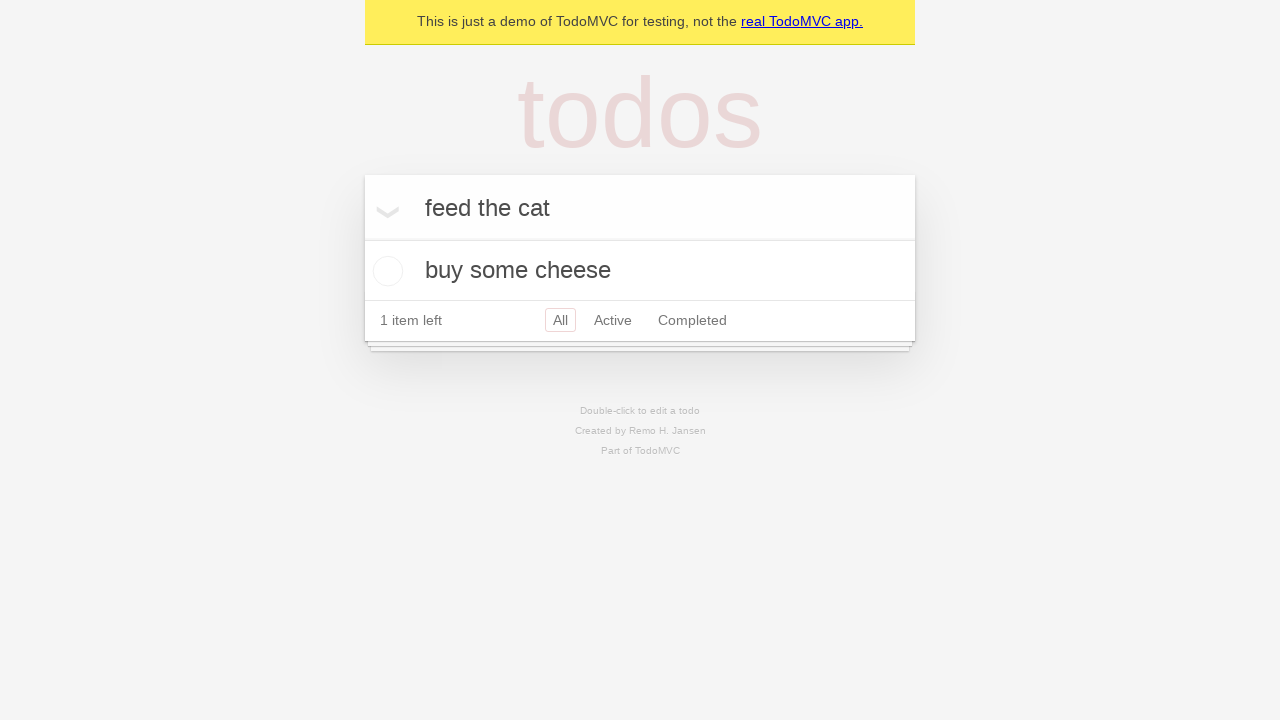

Pressed Enter to add todo item 'feed the cat' on internal:attr=[placeholder="What needs to be done?"i]
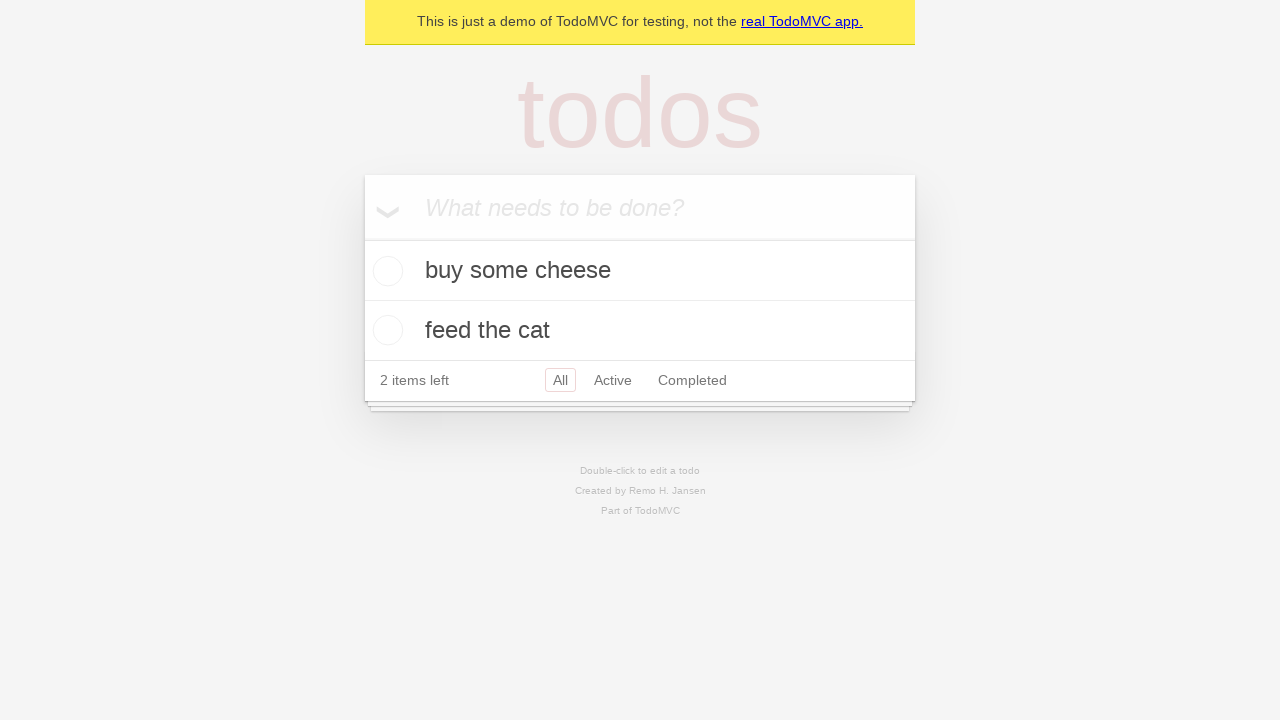

Filled todo input with 'book a doctors appointment' on internal:attr=[placeholder="What needs to be done?"i]
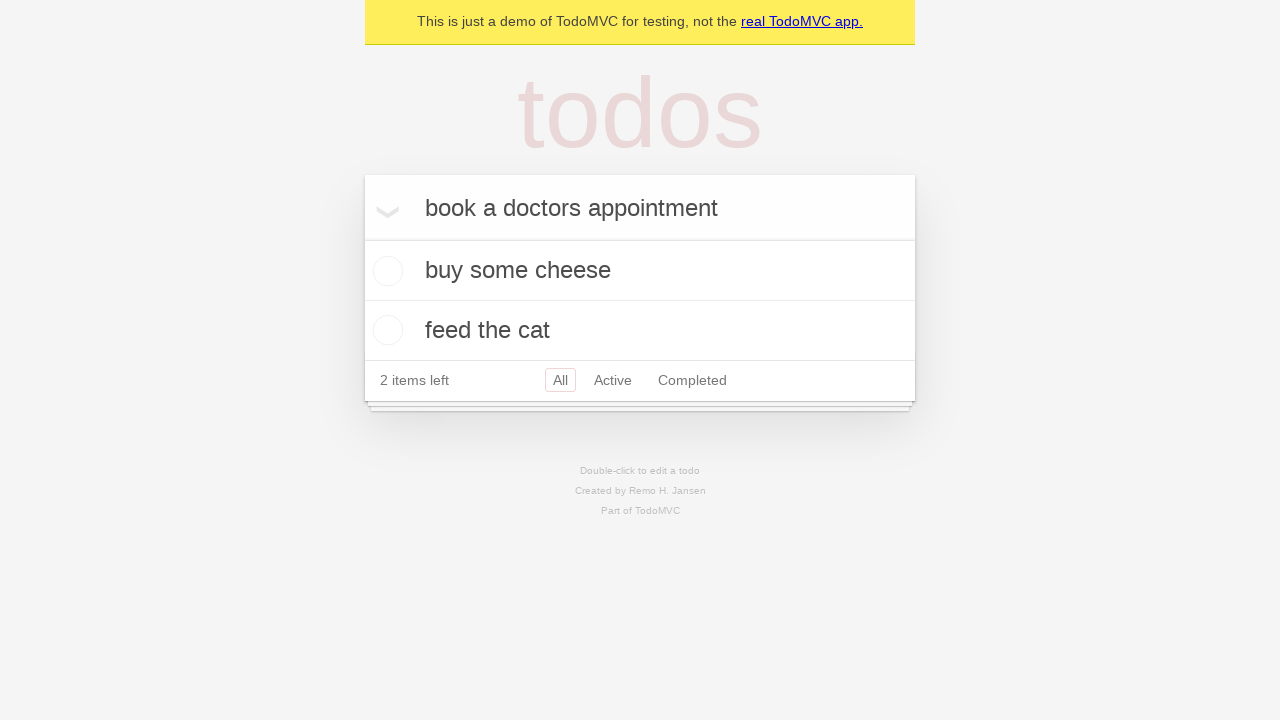

Pressed Enter to add todo item 'book a doctors appointment' on internal:attr=[placeholder="What needs to be done?"i]
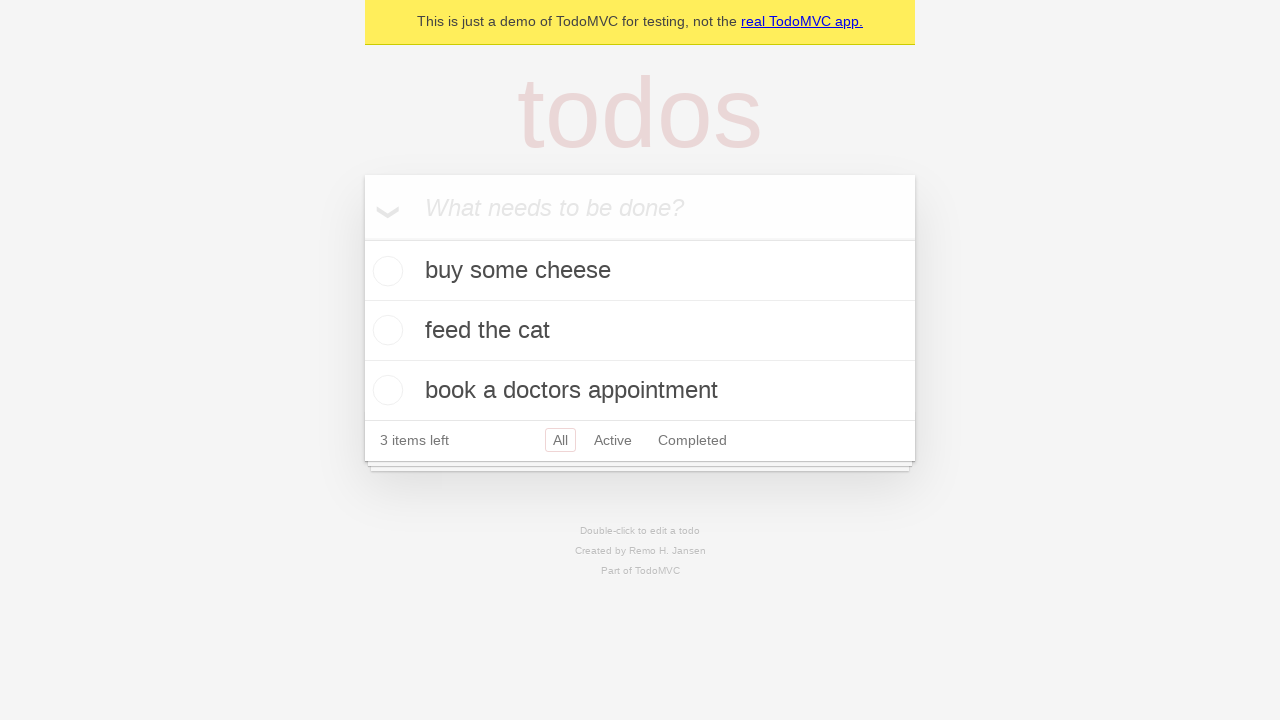

Verified that '3 items left' text is visible - all 3 todos successfully appended to the list
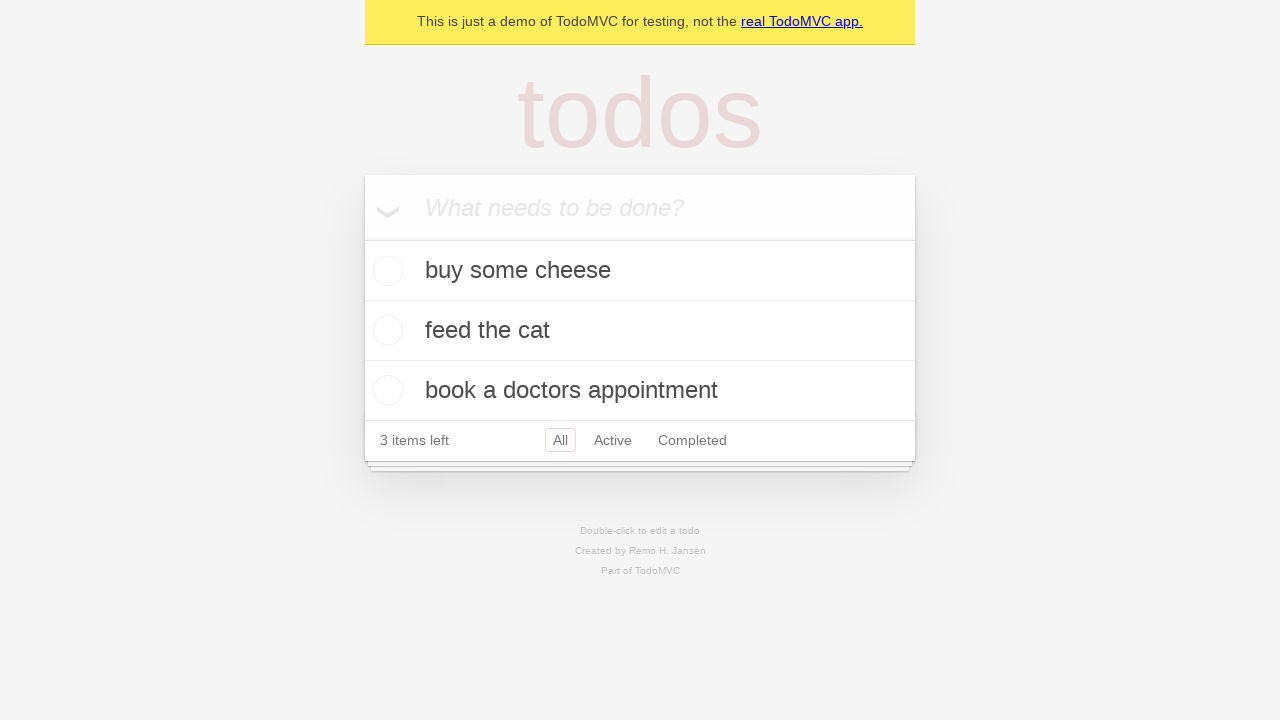

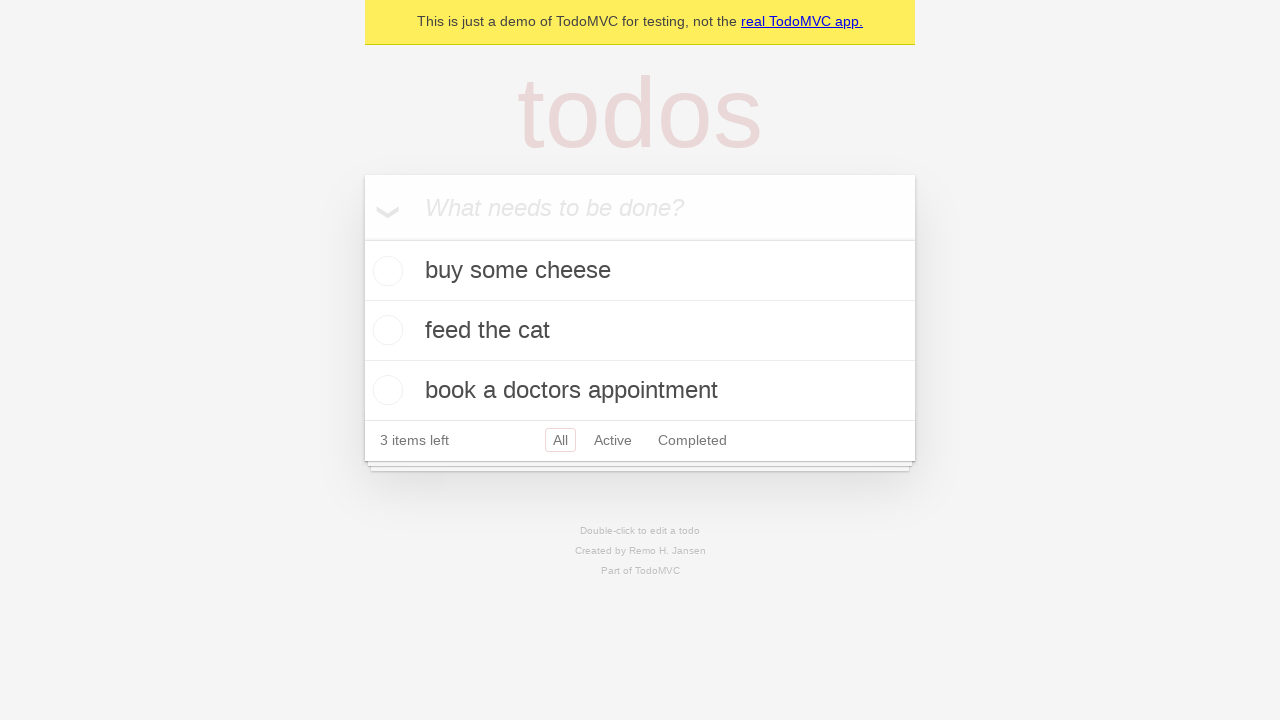